Tests web input form functionality by filling various input types (number, text, password, date) and clicking a display button to show the entered values

Starting URL: https://practice.expandtesting.com/inputs

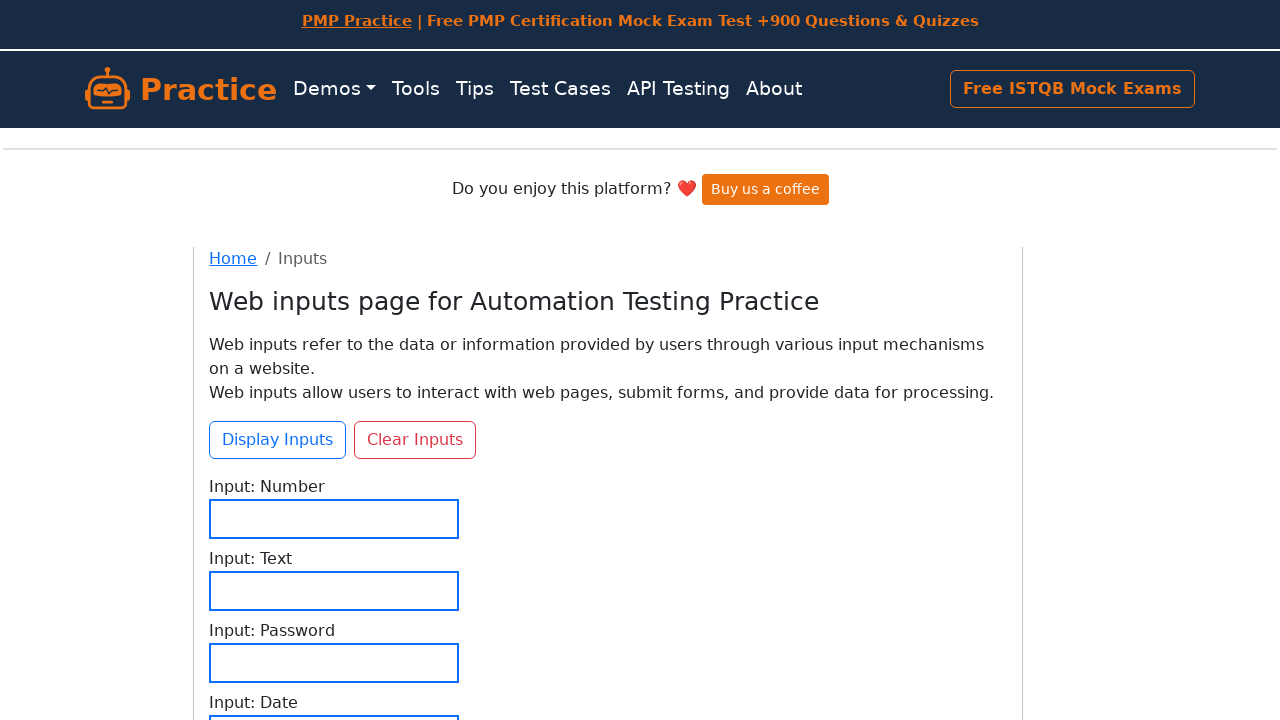

Filled number input field with '742156' on xpath=//input[@id='input-number']
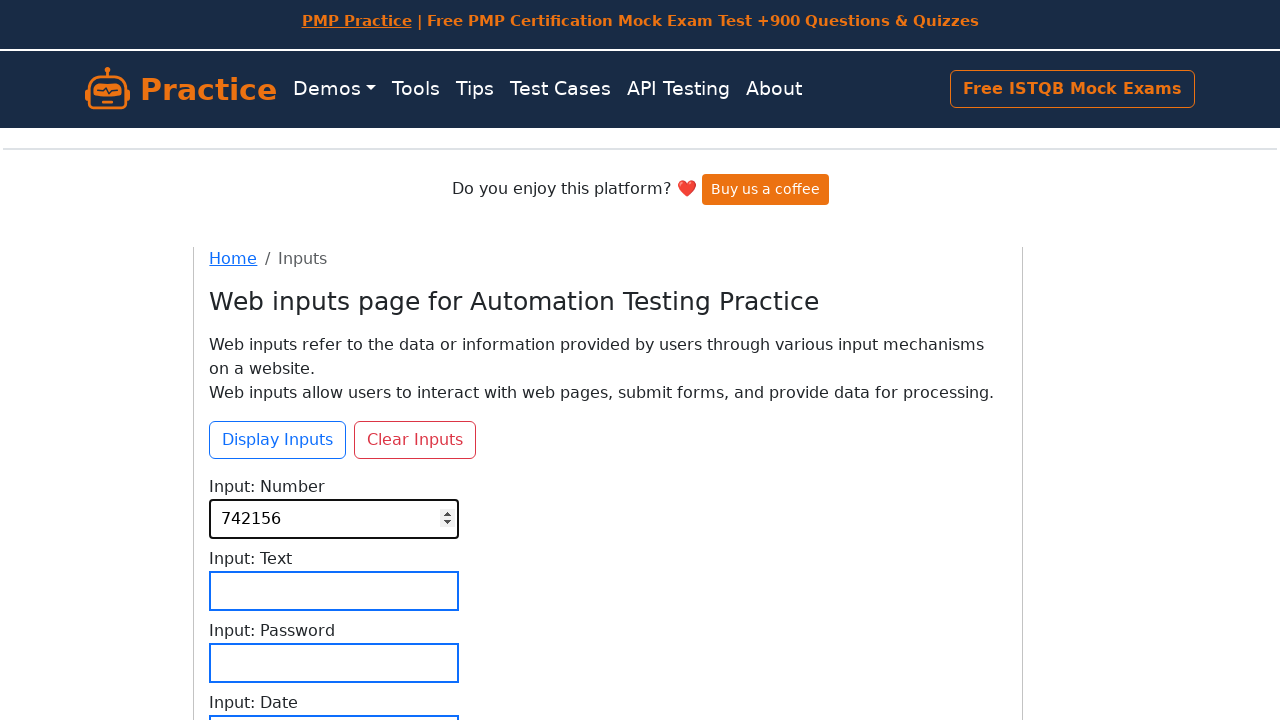

Filled text input field with 'Sample Text Entry' on xpath=//input[@id='input-text']
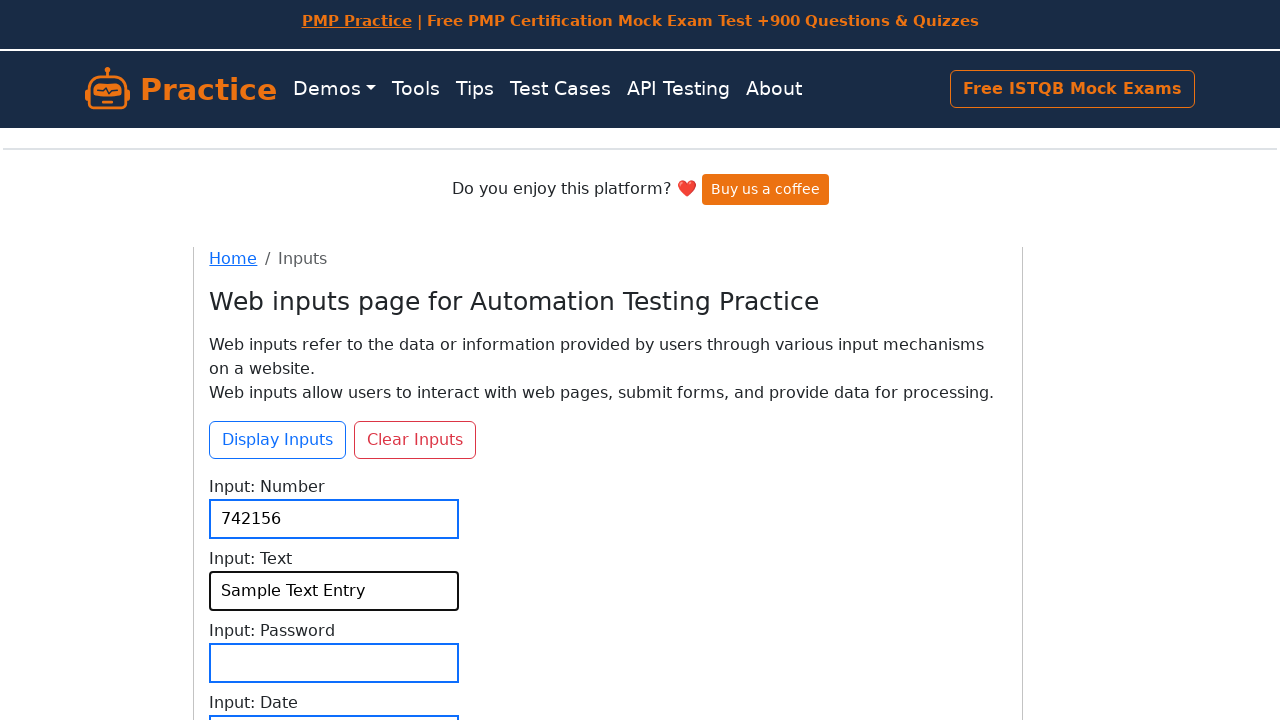

Filled password input field with 'SecurePass123!' on xpath=//input[@id='input-password']
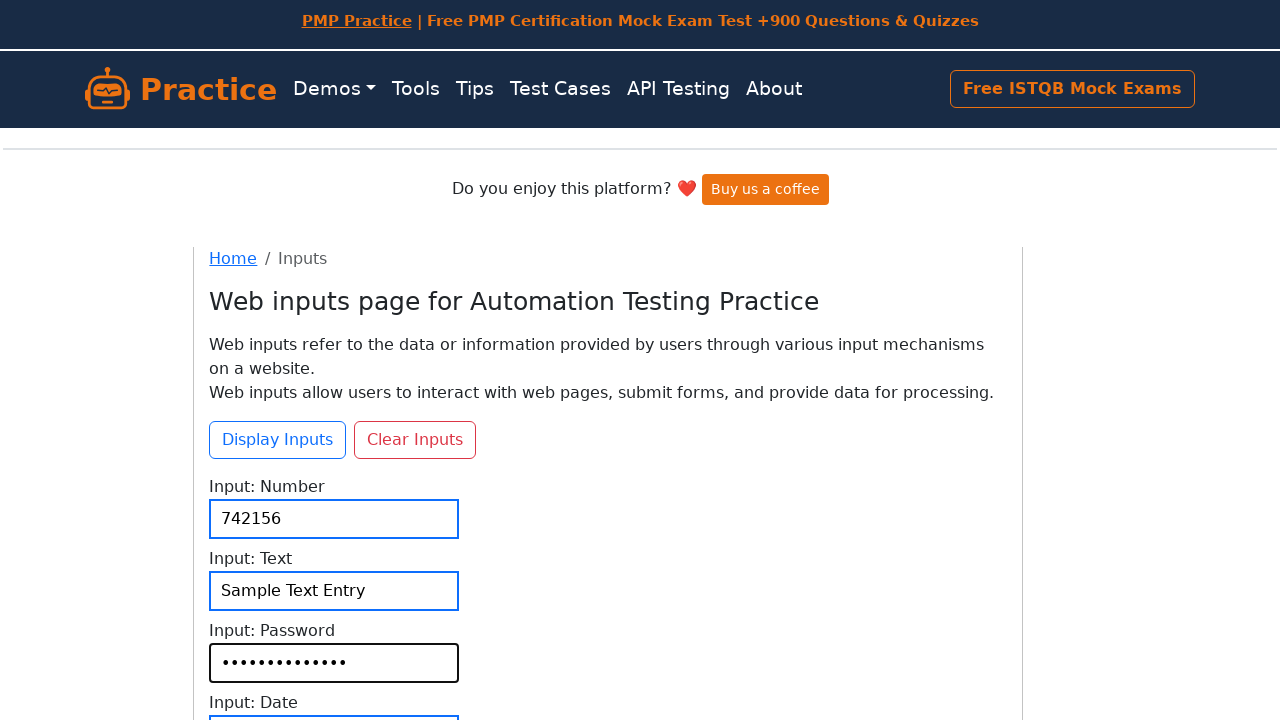

Date input field became visible
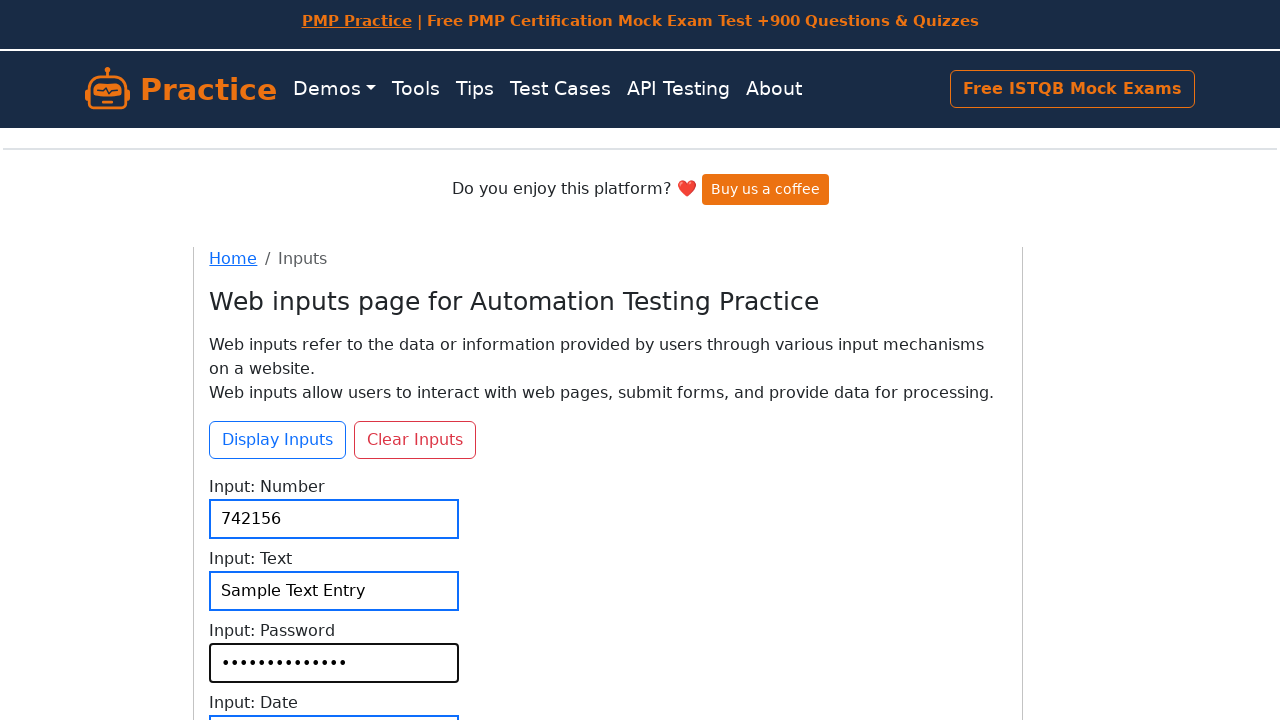

Filled date input field with '2024-08-22' on input[type='date']
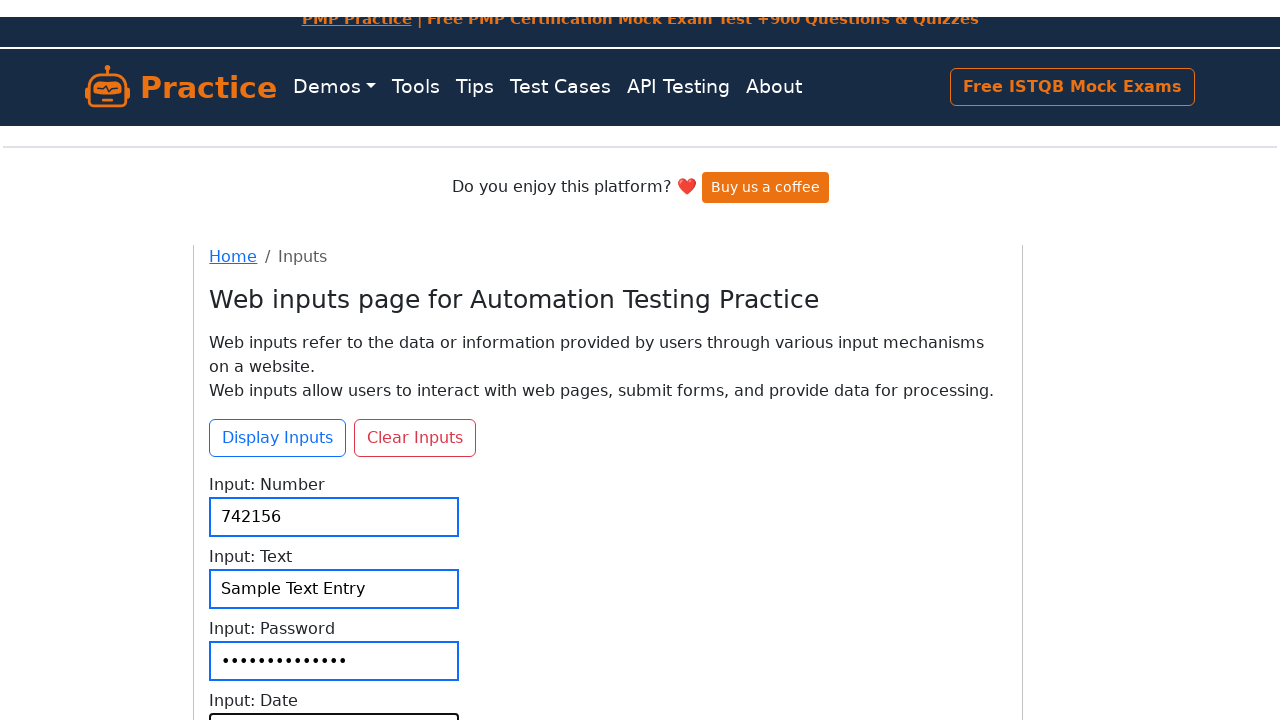

Clicked display inputs button to show entered values at (278, 270) on xpath=//button[@id='btn-display-inputs']
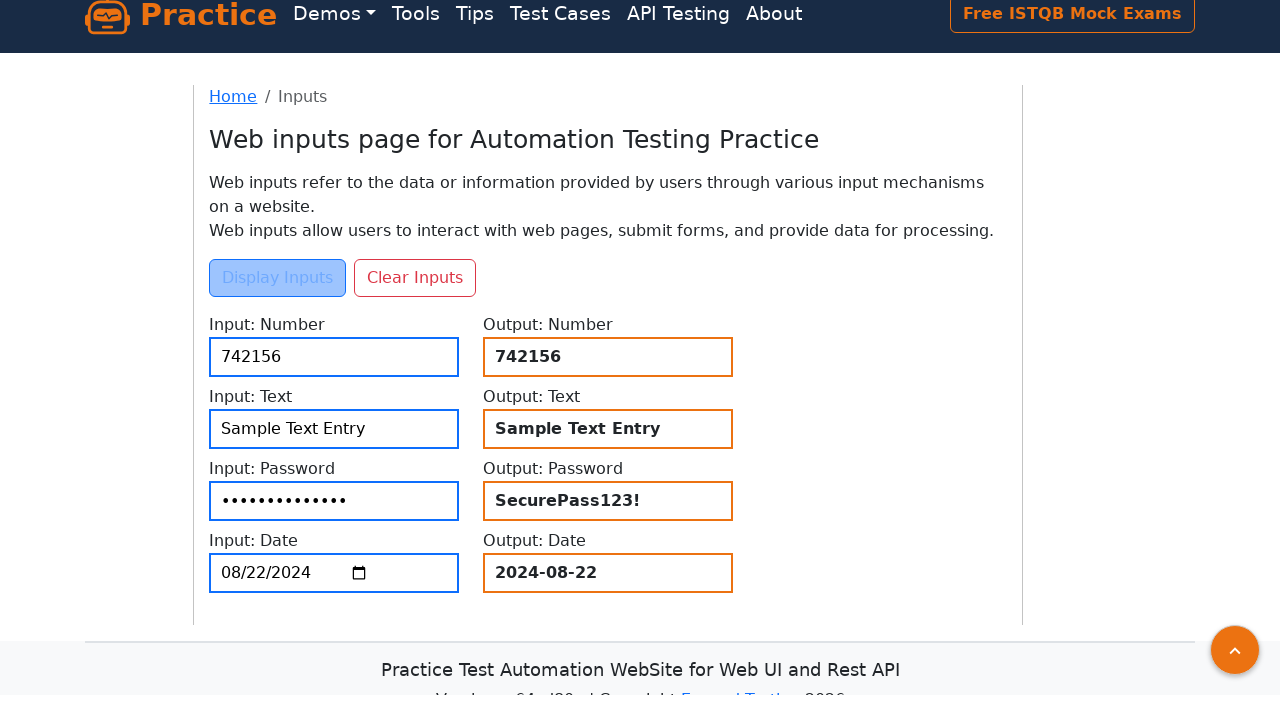

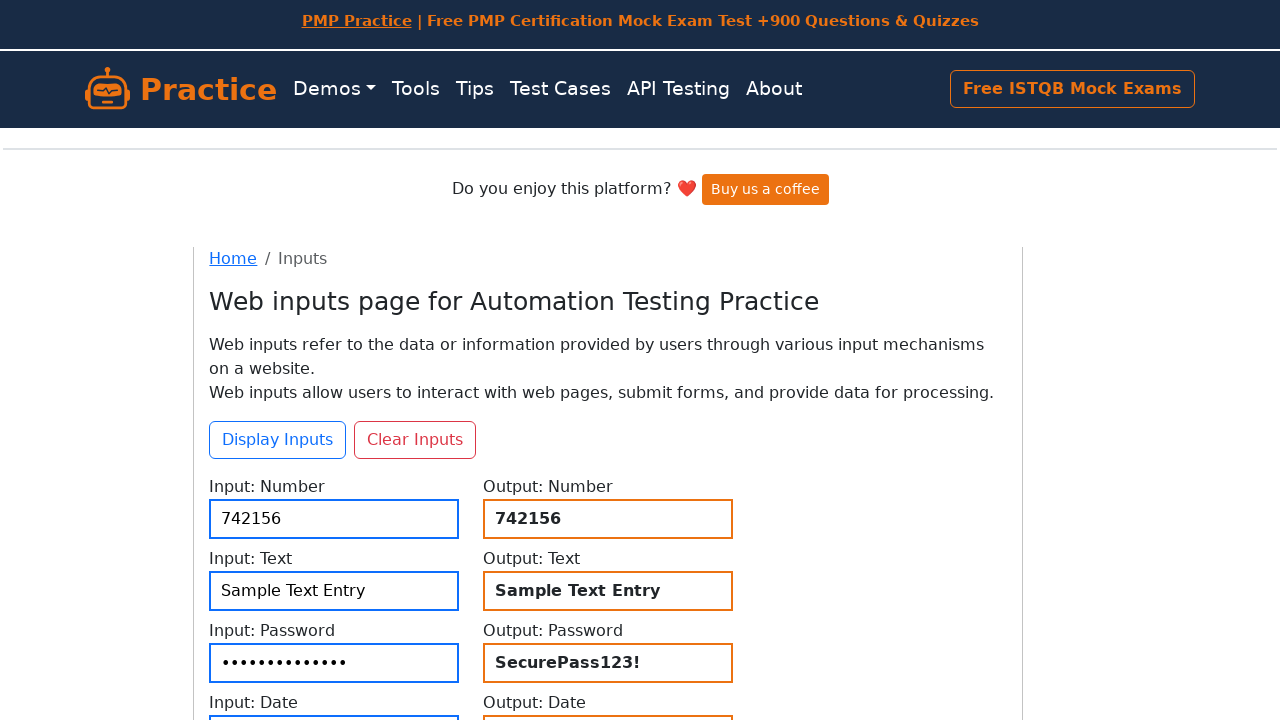